Tests file upload functionality by uploading a file through the file input element and clicking submit

Starting URL: https://practice.expandtesting.com/upload

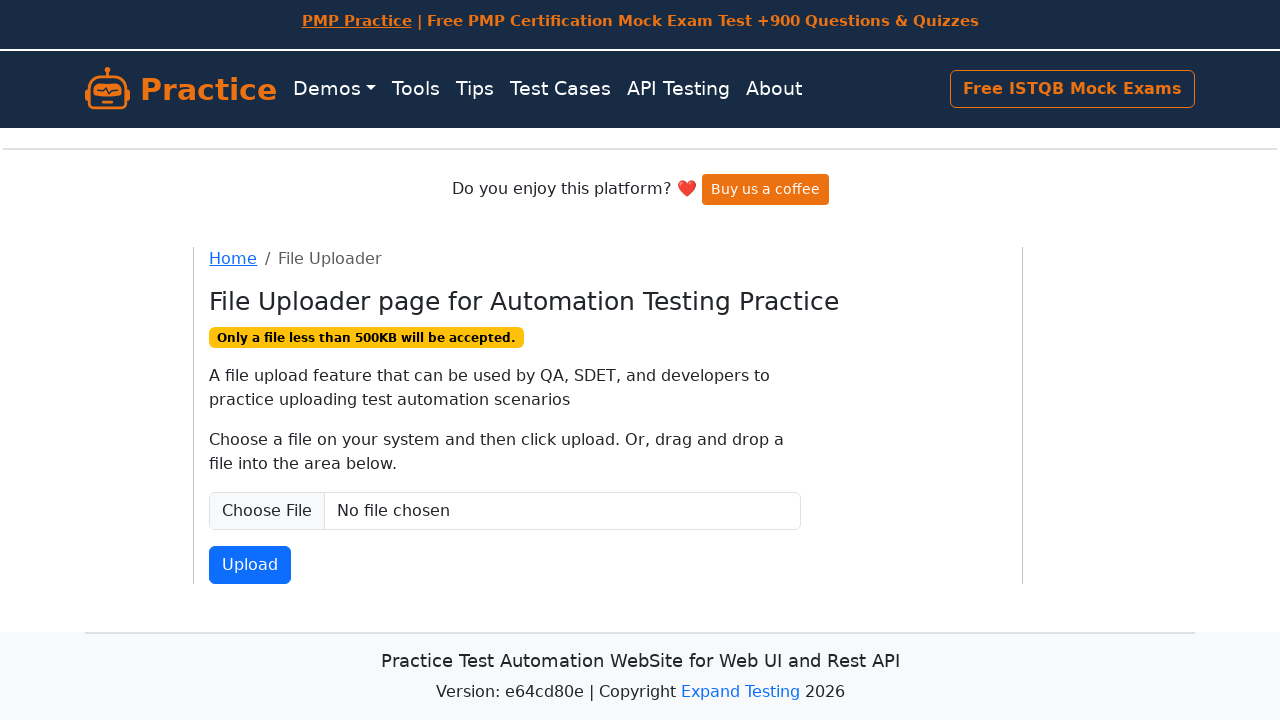

Created temporary test file for upload
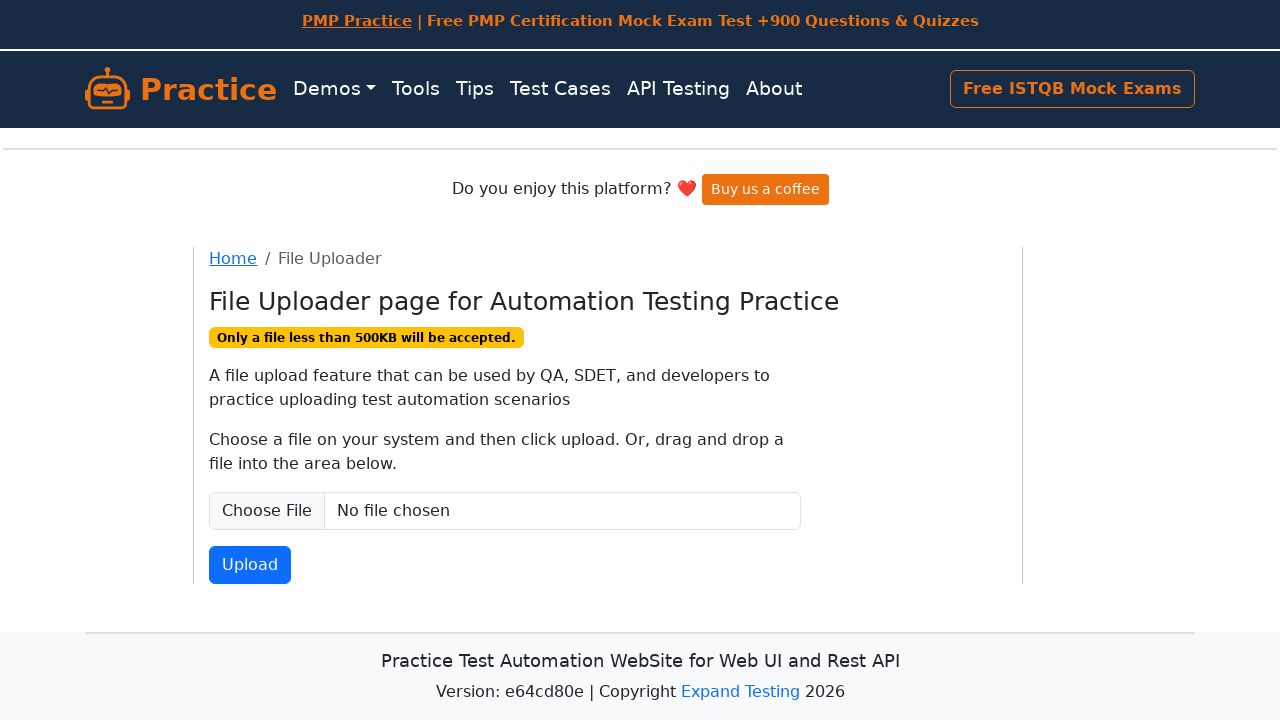

Upload form file input element is visible
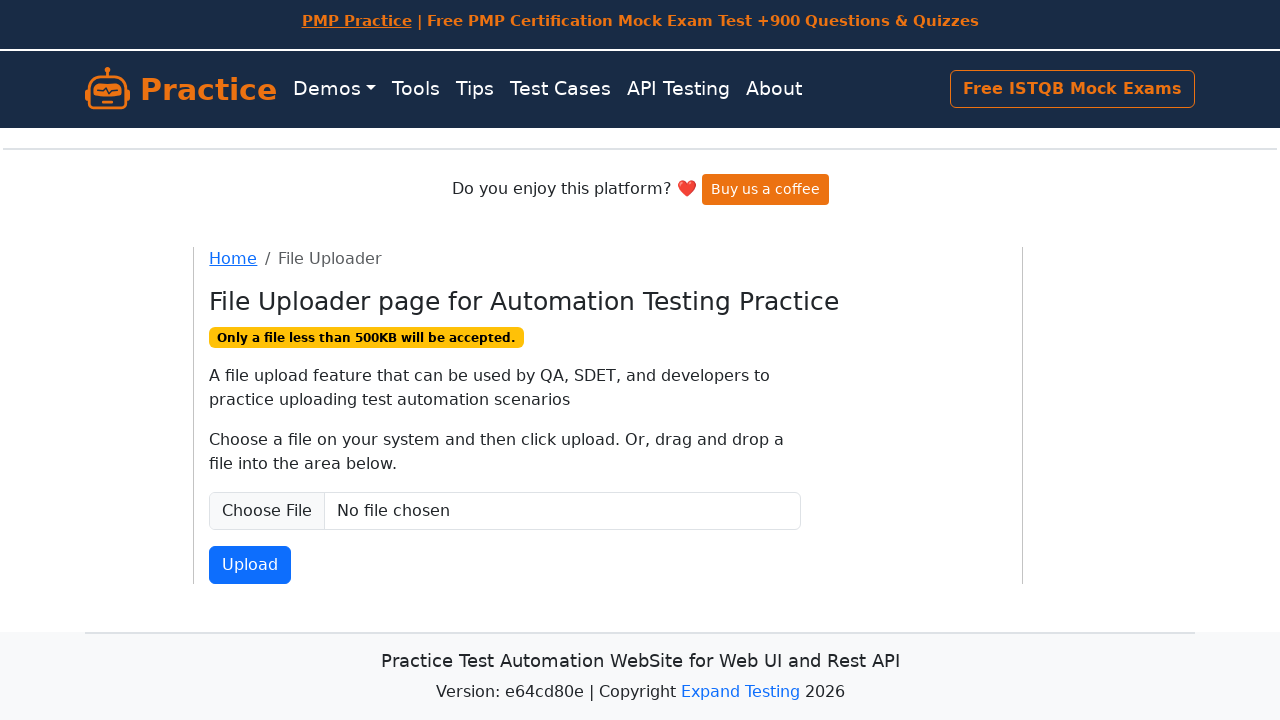

Selected test file for upload via file input
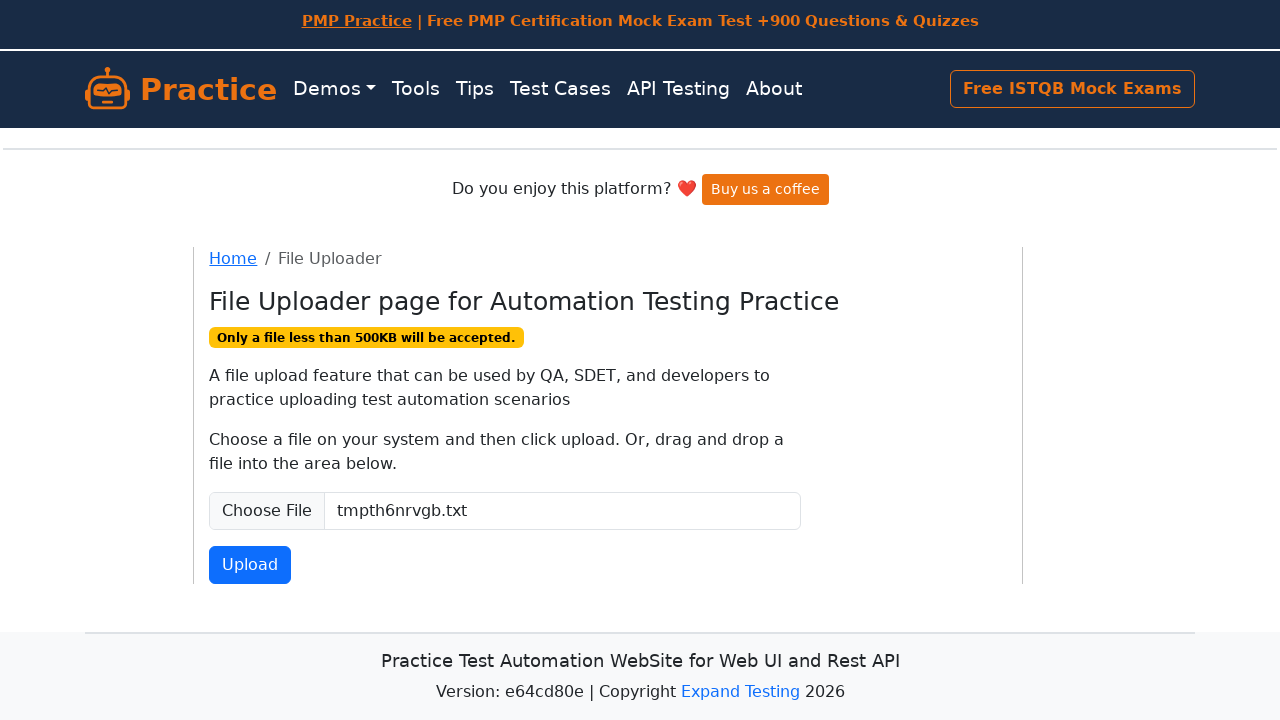

Clicked submit button to upload file at (250, 565) on #fileSubmit
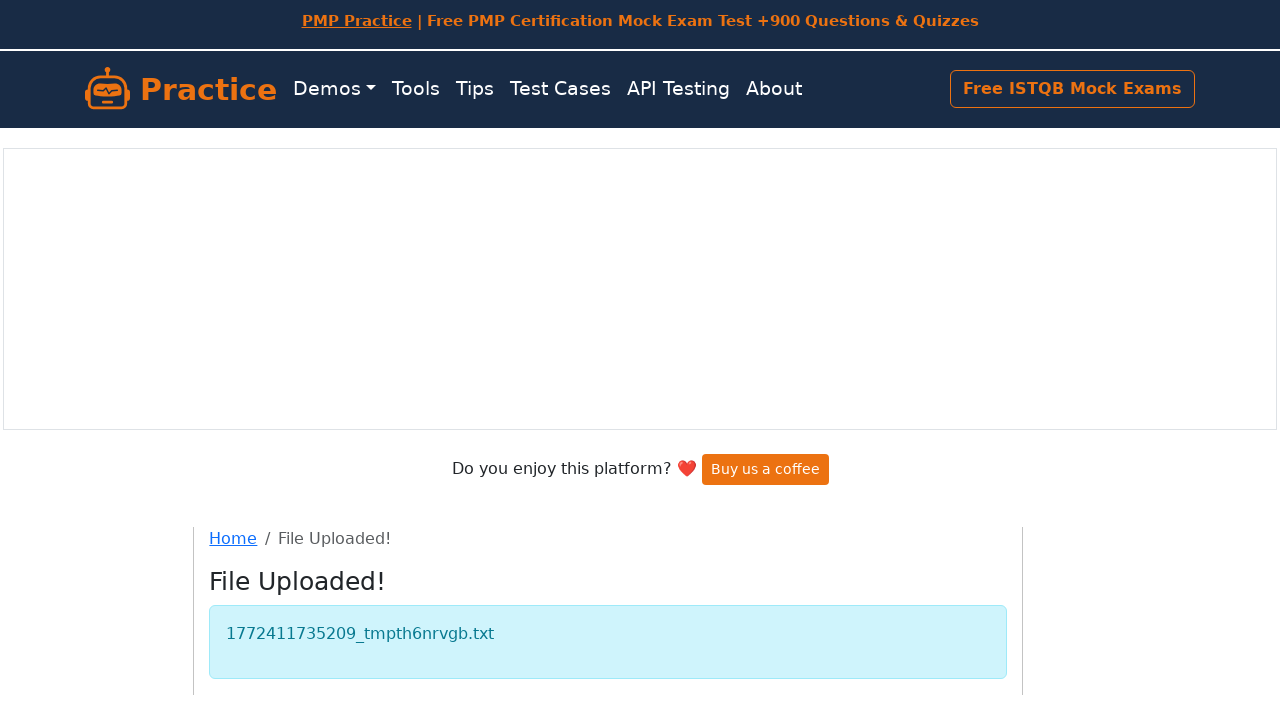

File upload completed and page load idle
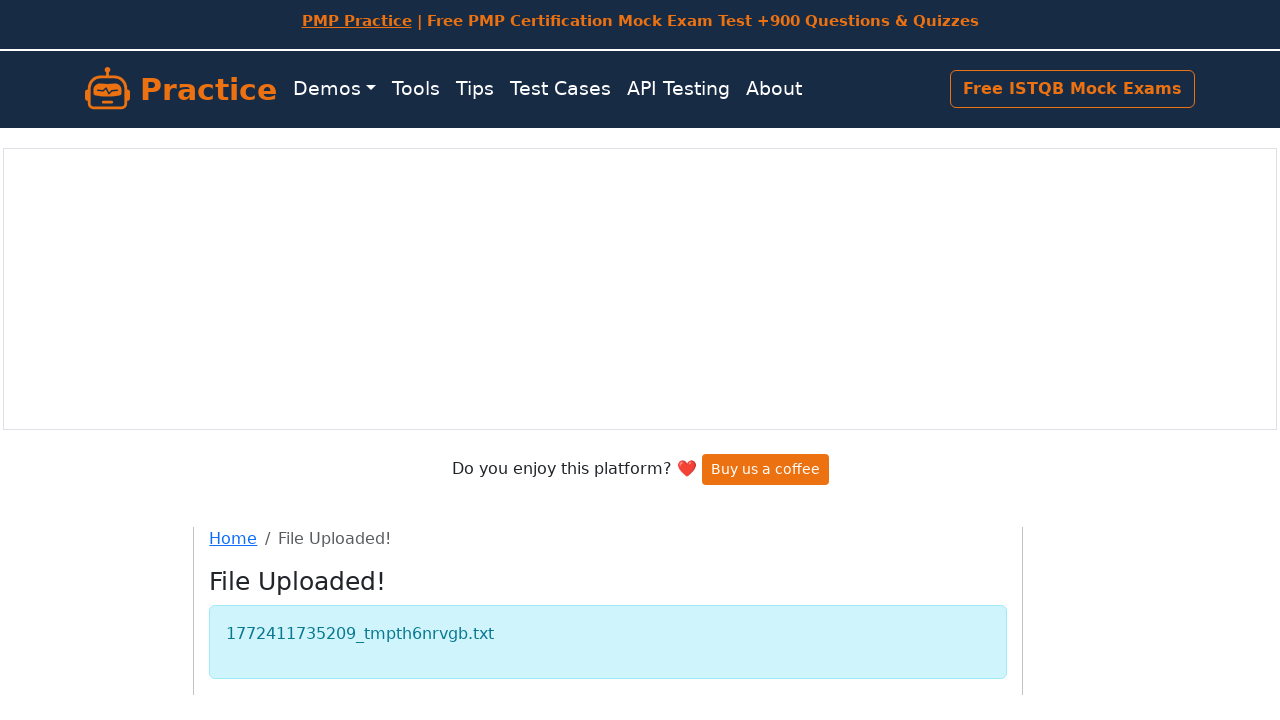

Cleaned up temporary test file
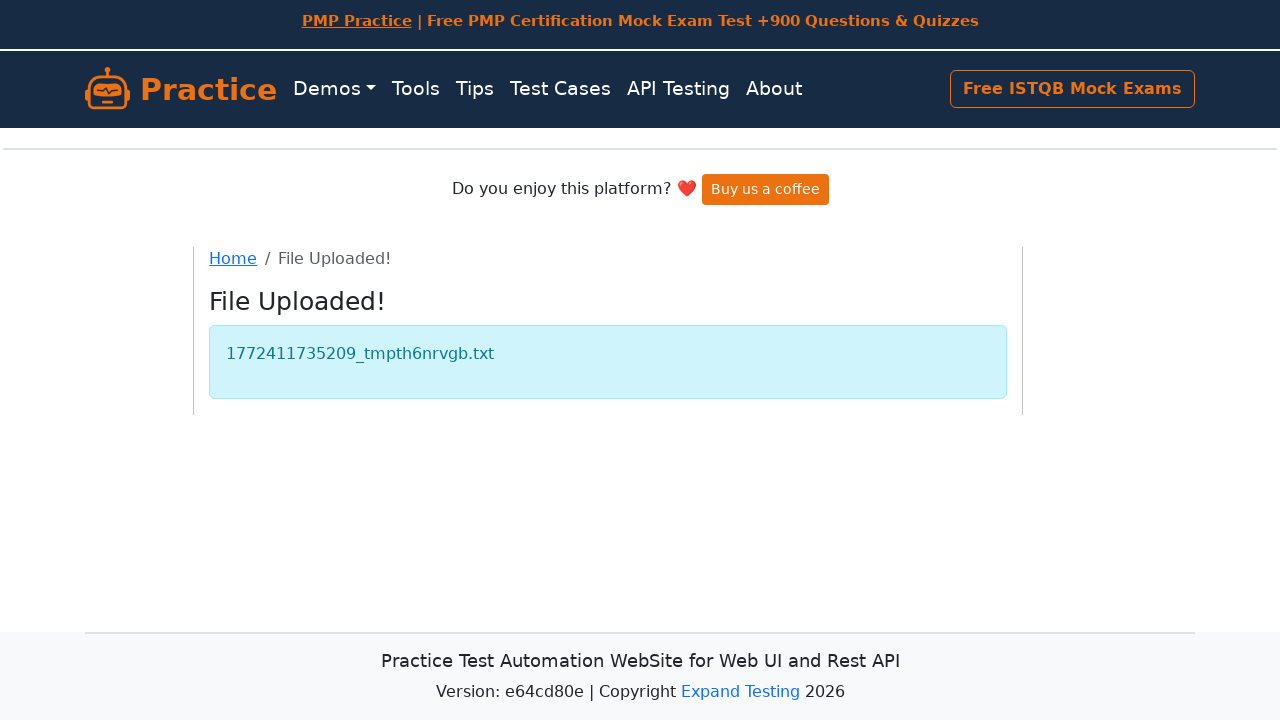

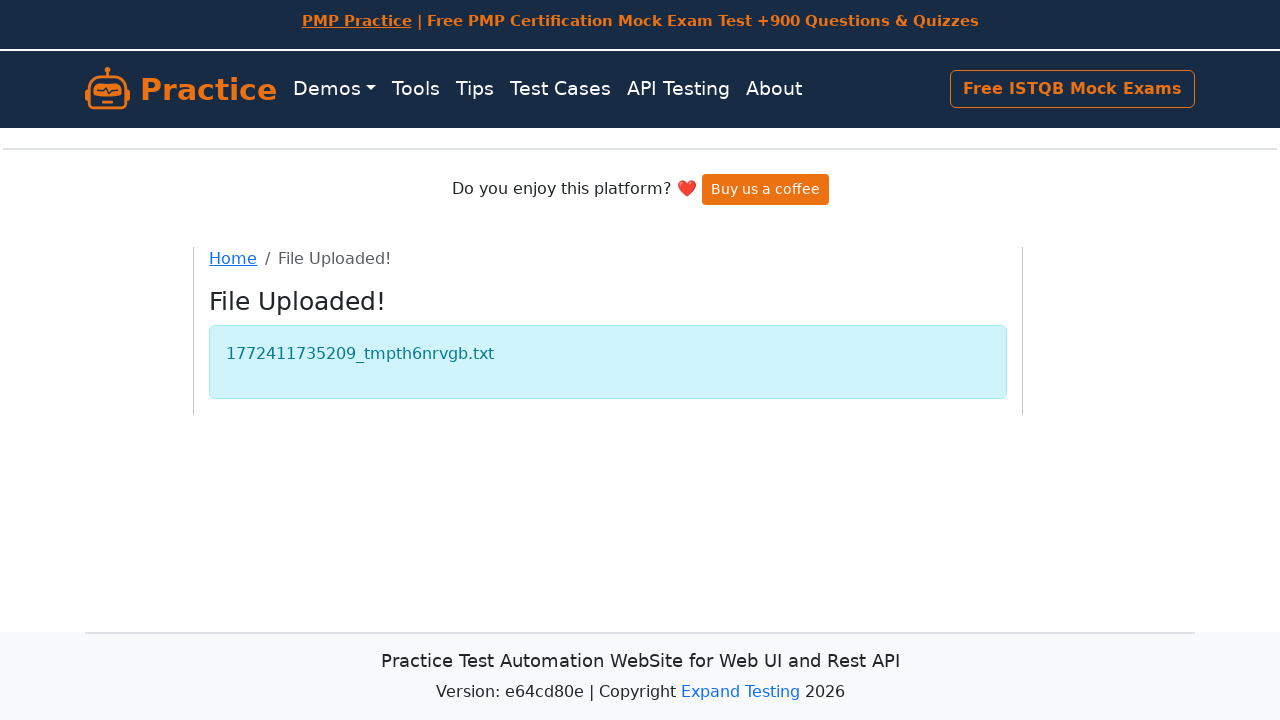